Tests browser window management operations including maximizing the window, getting and setting window size, and getting and setting window position.

Starting URL: https://www.gmail.com

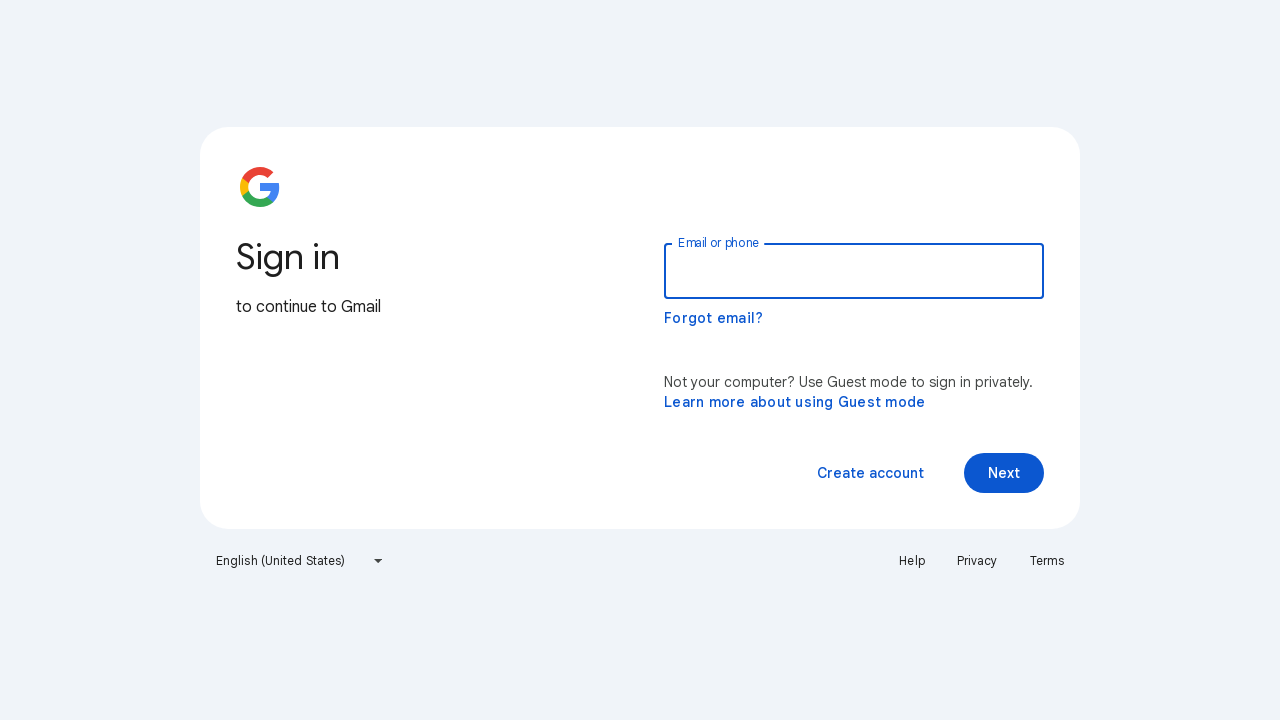

Set viewport size to 1920x1080 (maximized)
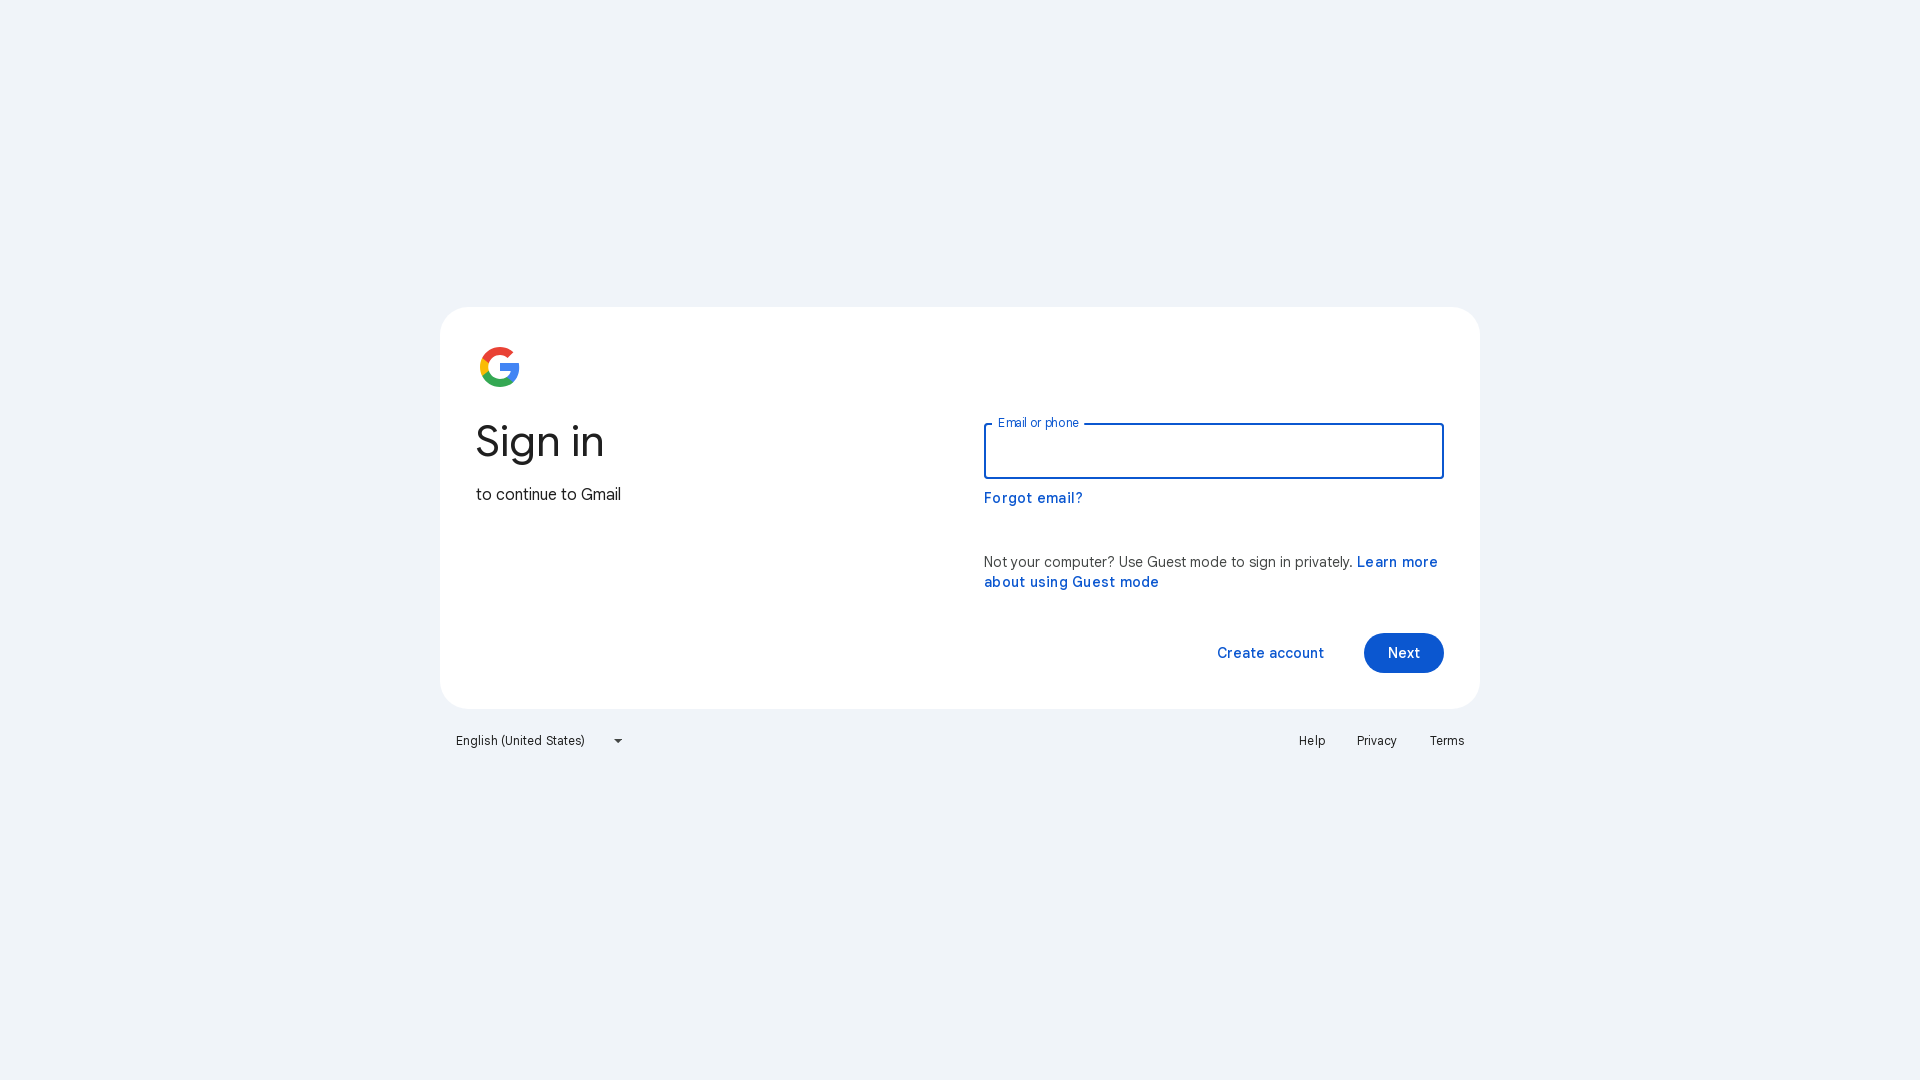

Retrieved current viewport size: 1920x1080
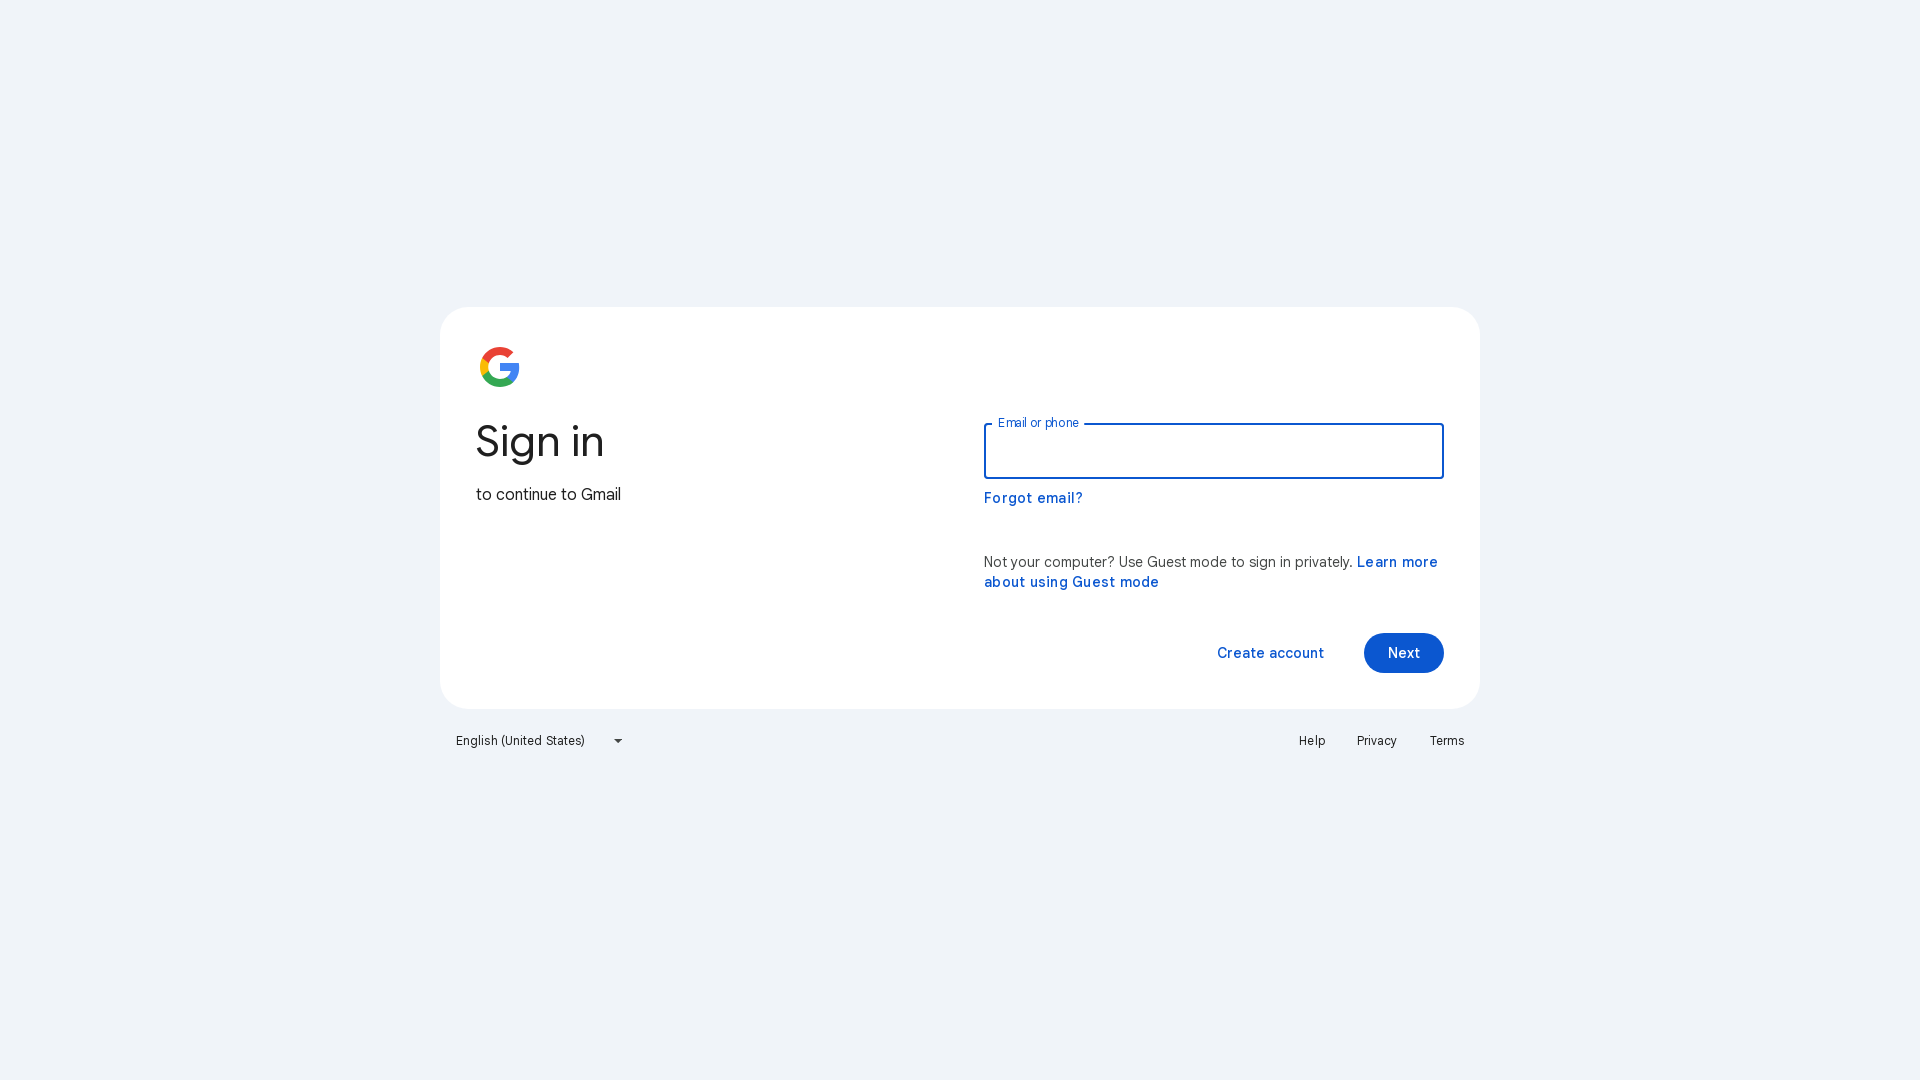

Set viewport size to 500x600
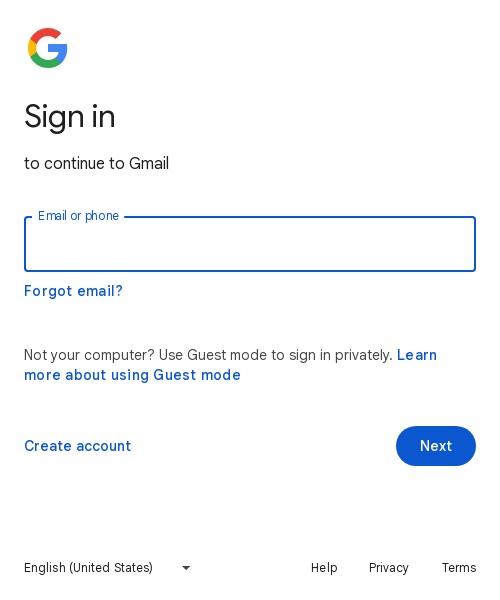

Retrieved new viewport size: 500x600
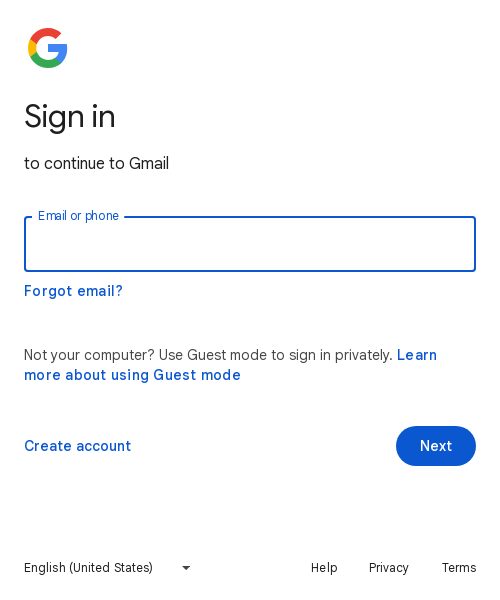

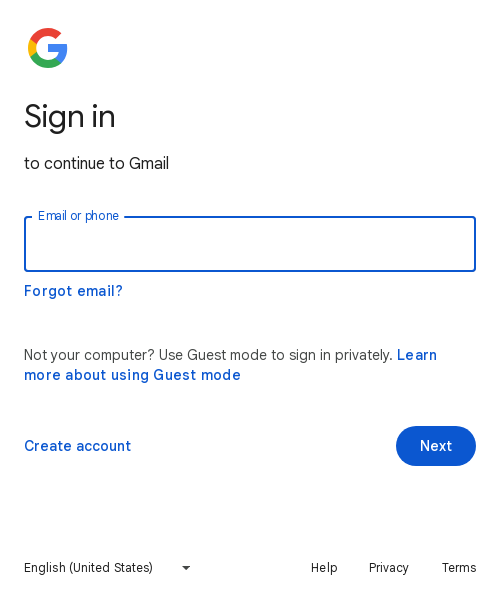